Tests switching between Active, Completed, and All filter views

Starting URL: http://todomvc.com/examples/typescript-angular

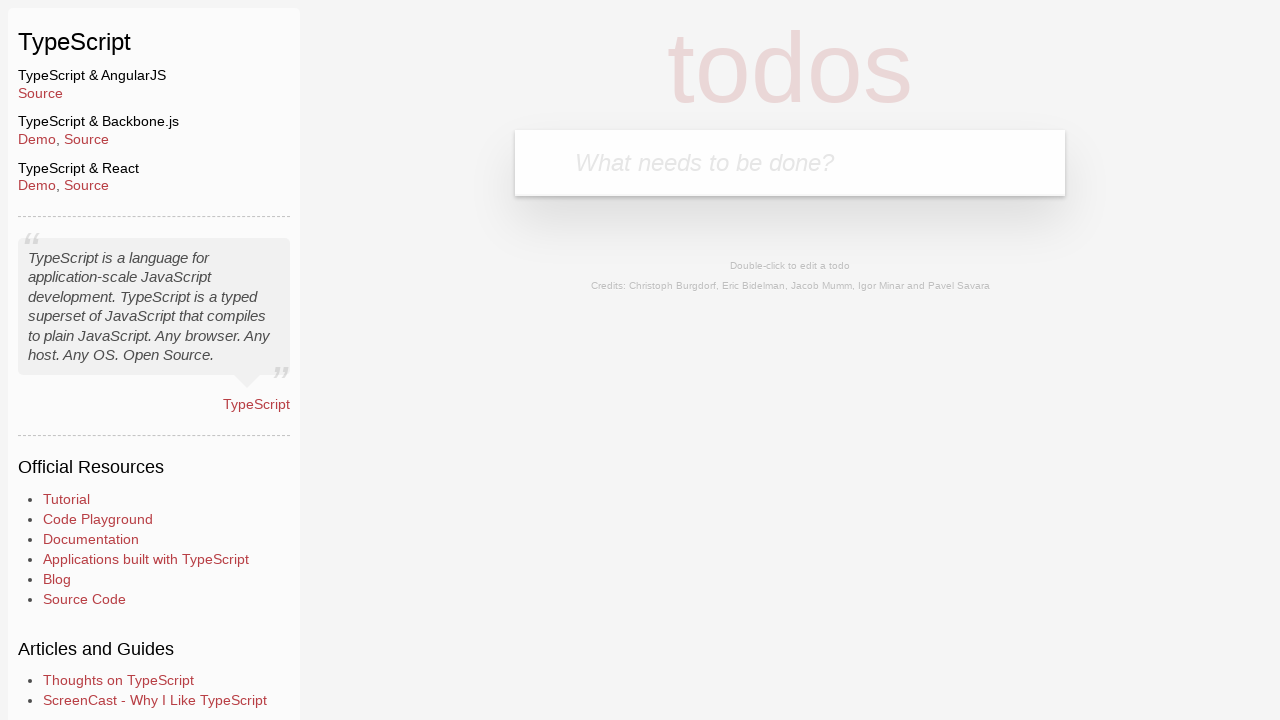

Filled todo input field with 'toEdit' on body > section > header > form > input
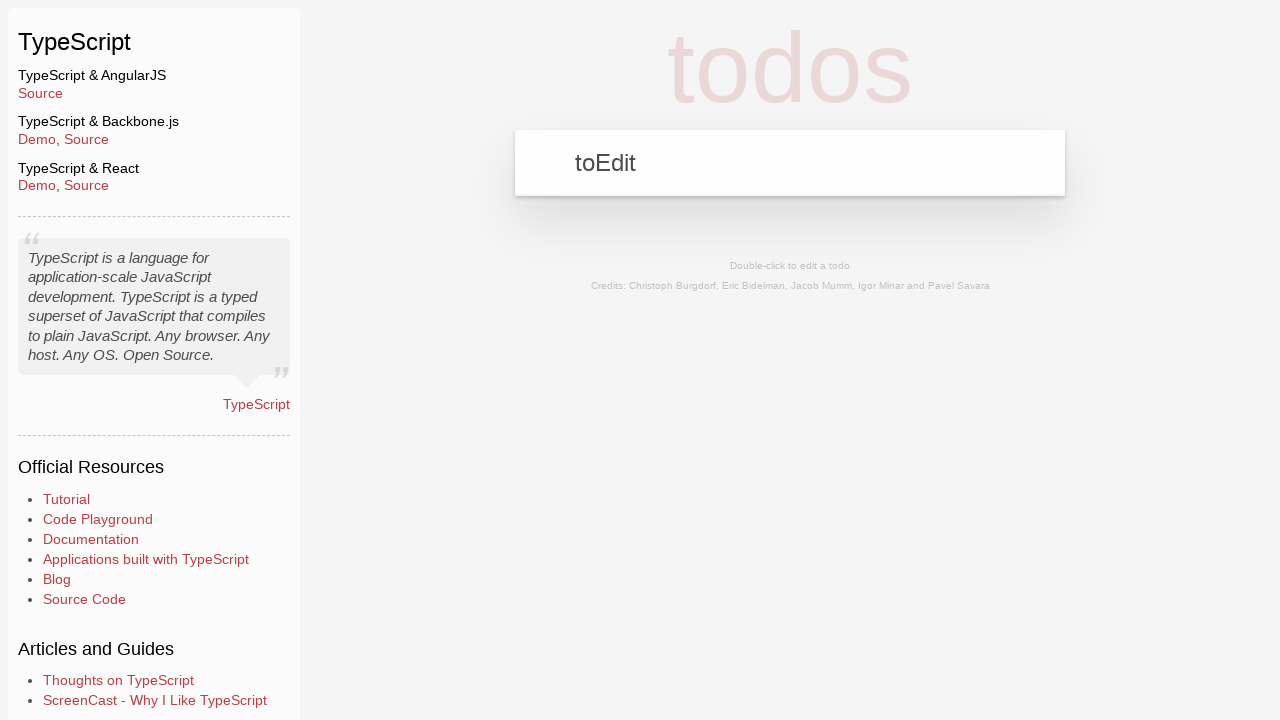

Pressed Enter to add todo item on body > section > header > form > input
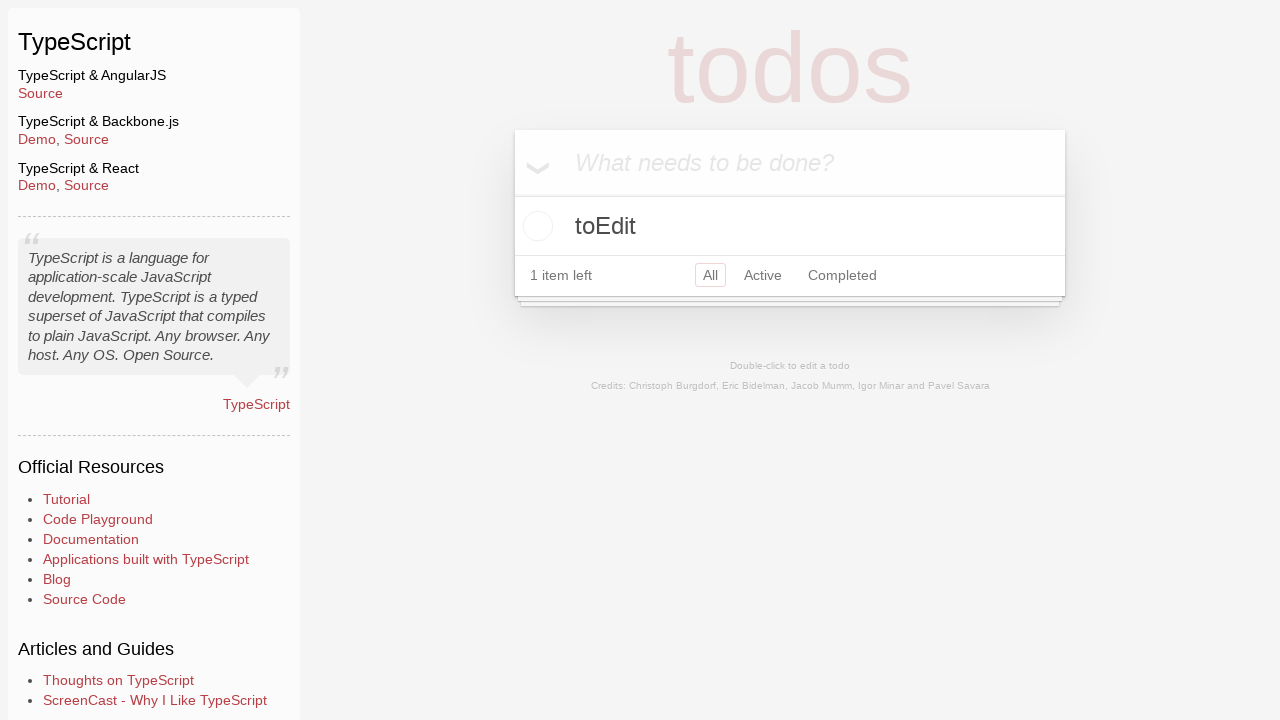

Clicked Active filter to view active todos at (763, 275) on body > section > footer > ul > li:nth-child(2) > a
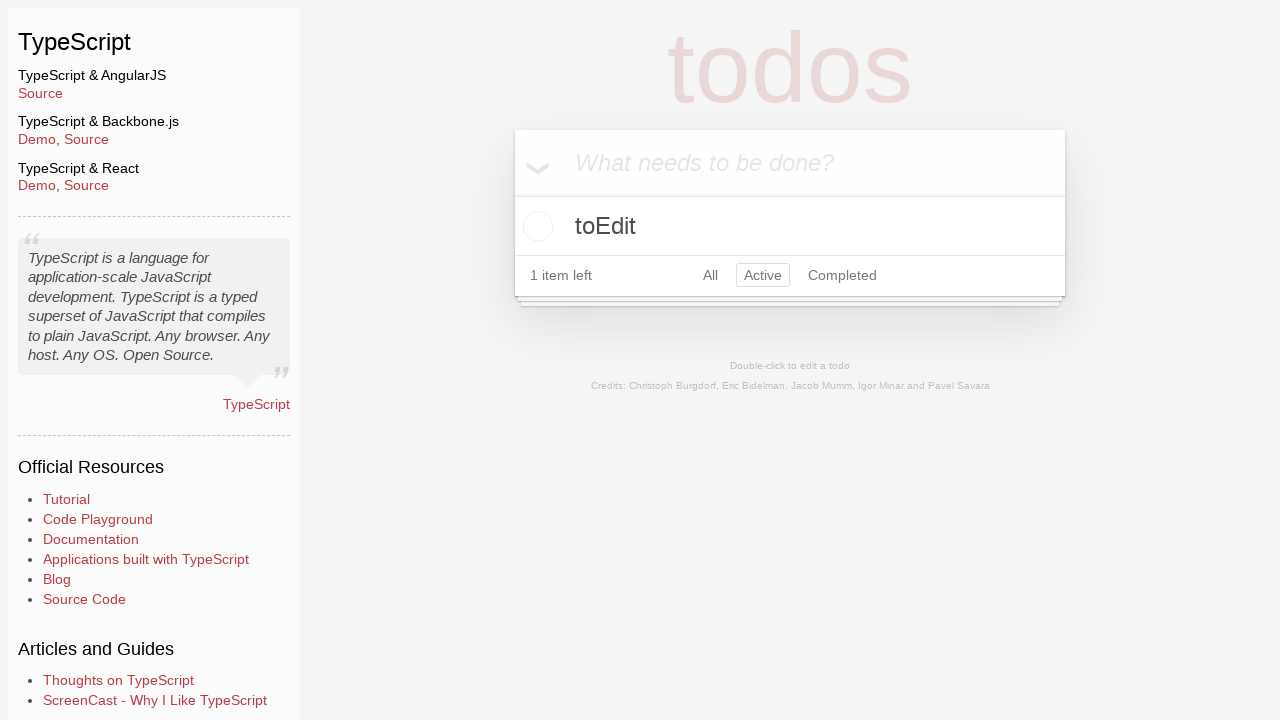

Clicked Completed filter to view completed todos at (842, 275) on body > section > footer > ul > li:nth-child(3) > a
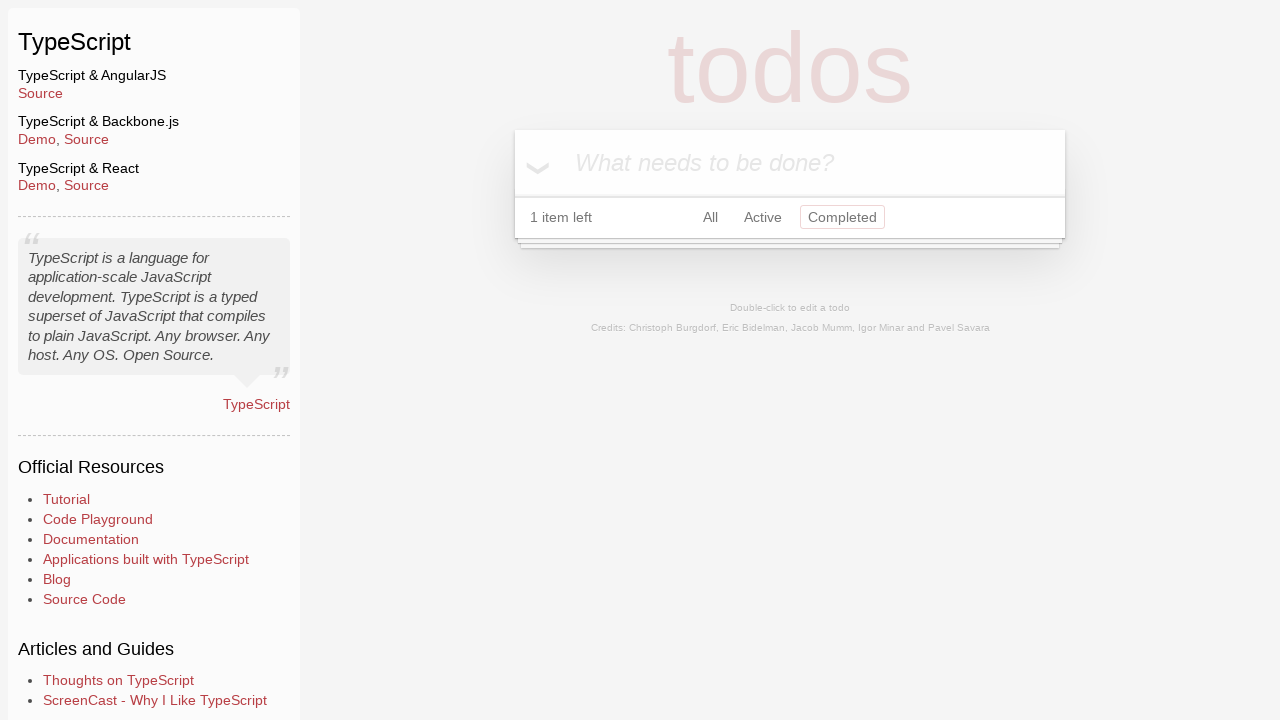

Clicked All filter to view all todos at (710, 217) on body > section > footer > ul > li:nth-child(1) > a
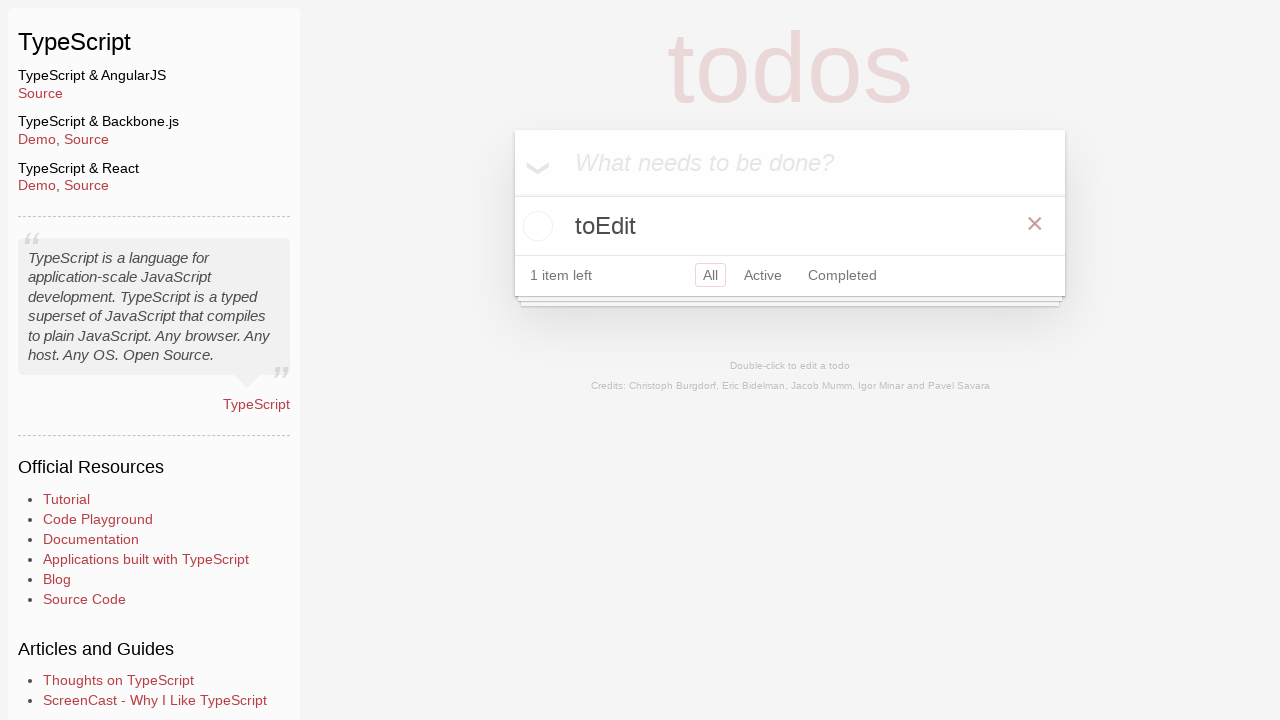

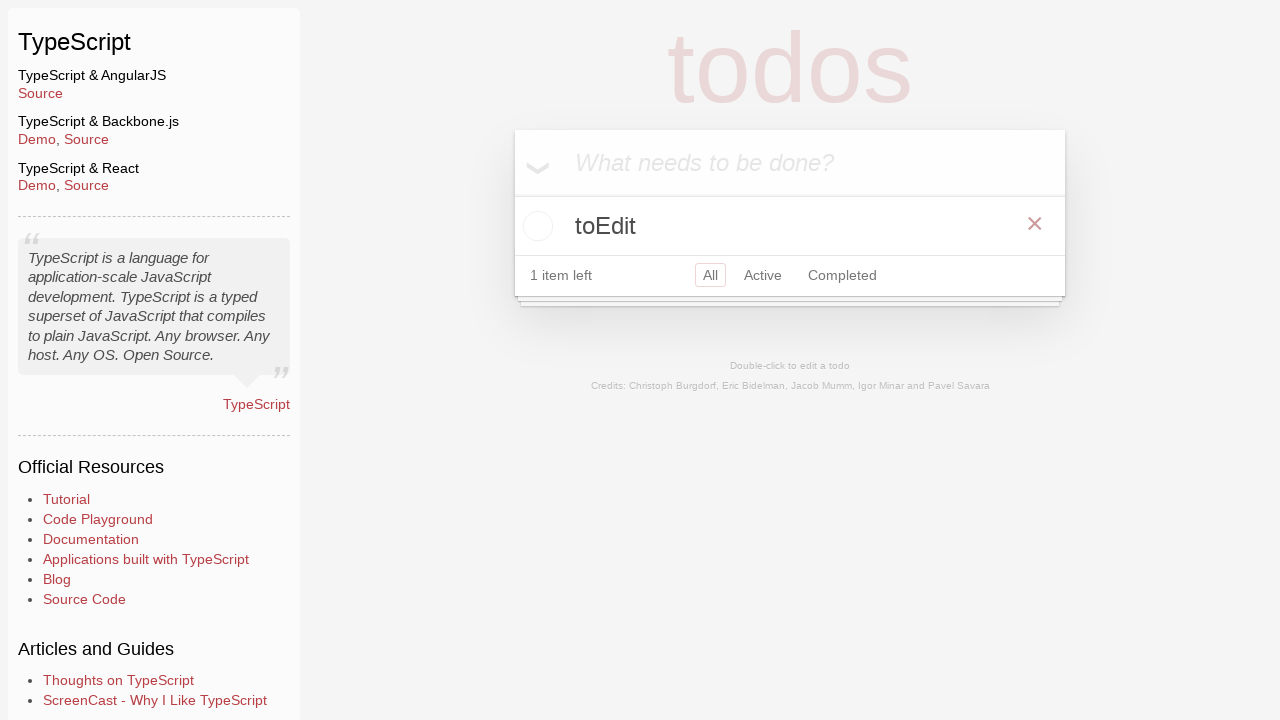